Tests alert handling by entering name, triggering alert and accepting it, then triggering confirm dialog and dismissing it

Starting URL: https://www.rahulshettyacademy.com/AutomationPractice/

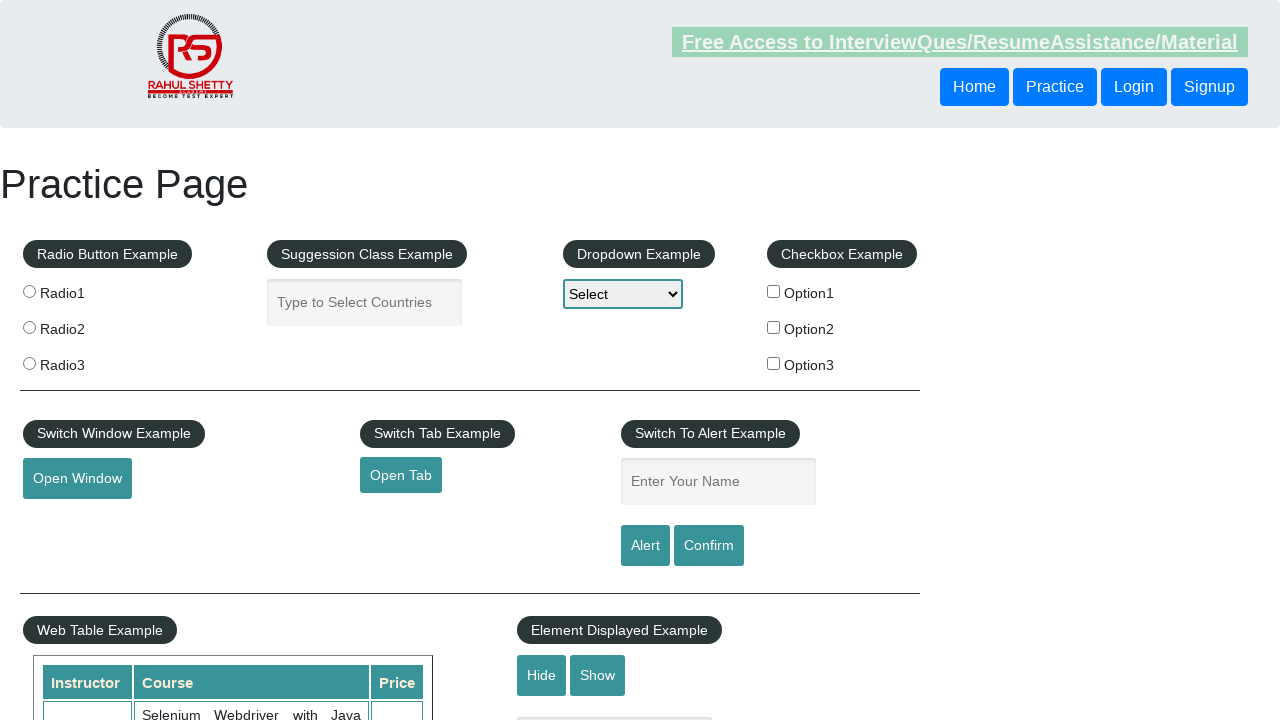

Filled name textbox with 'Anushka' on #name
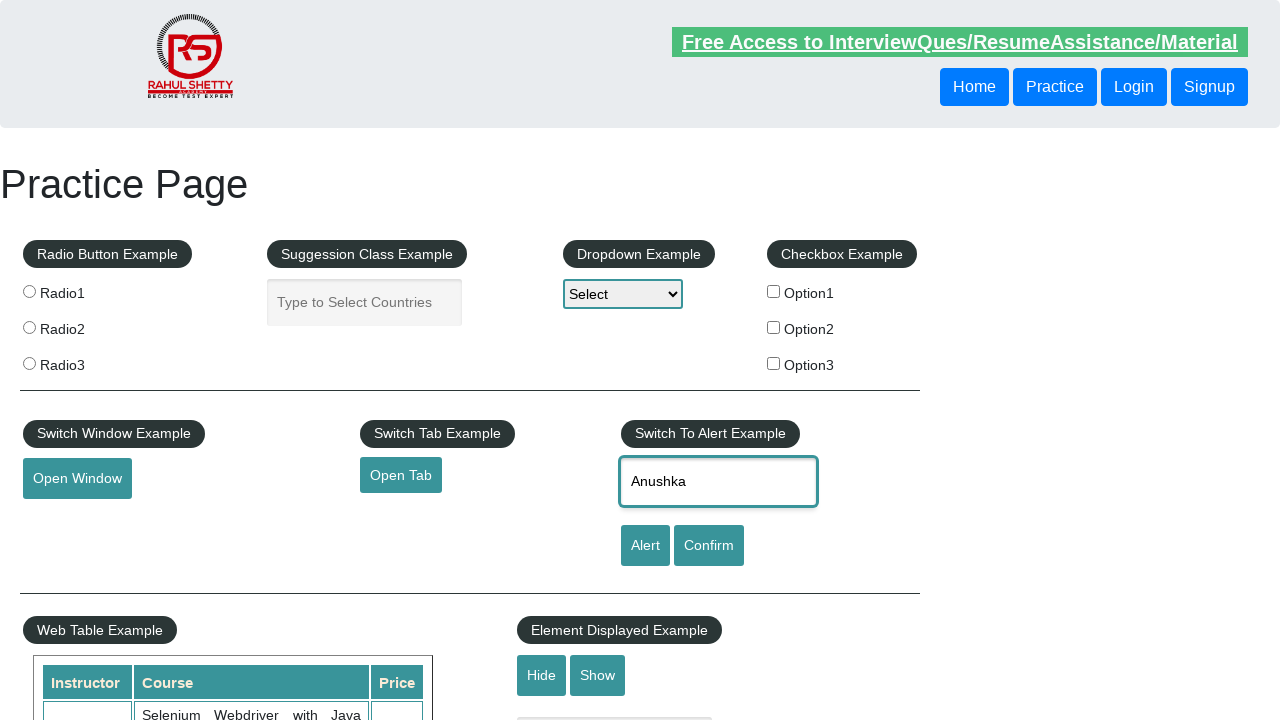

Set up dialog handler to accept alert
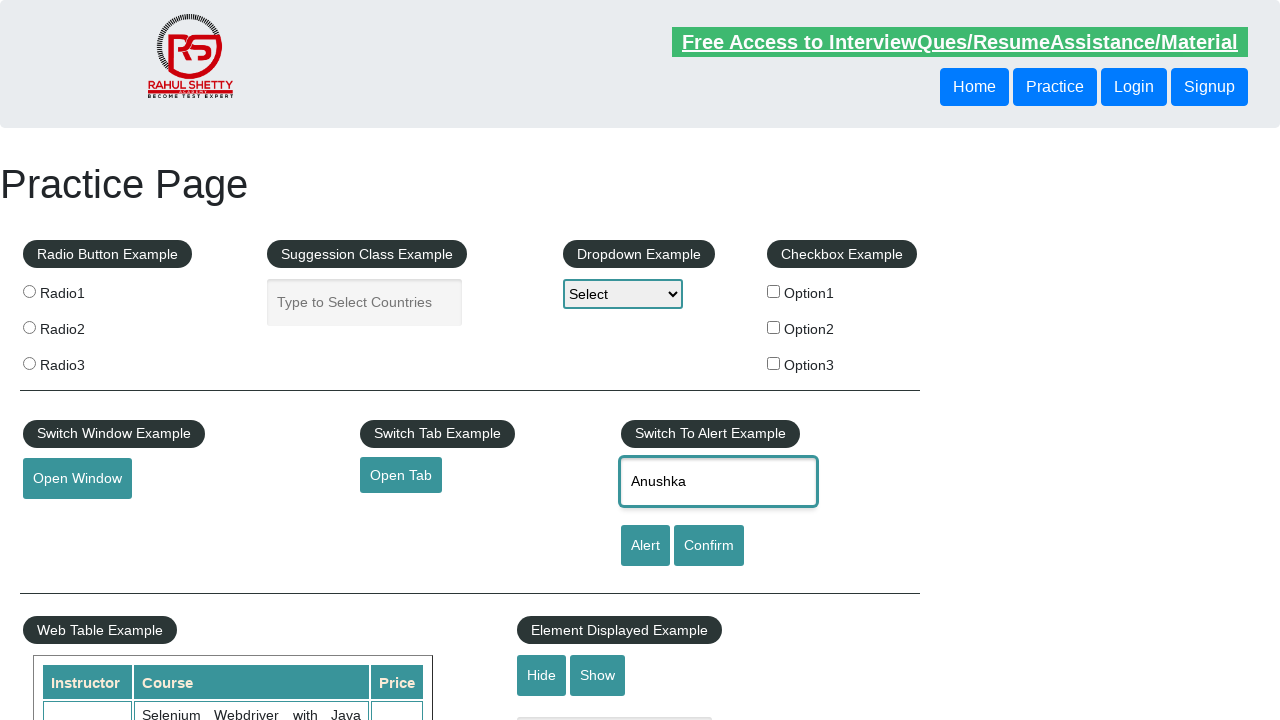

Clicked alert button and accepted the alert dialog at (645, 546) on #alertbtn
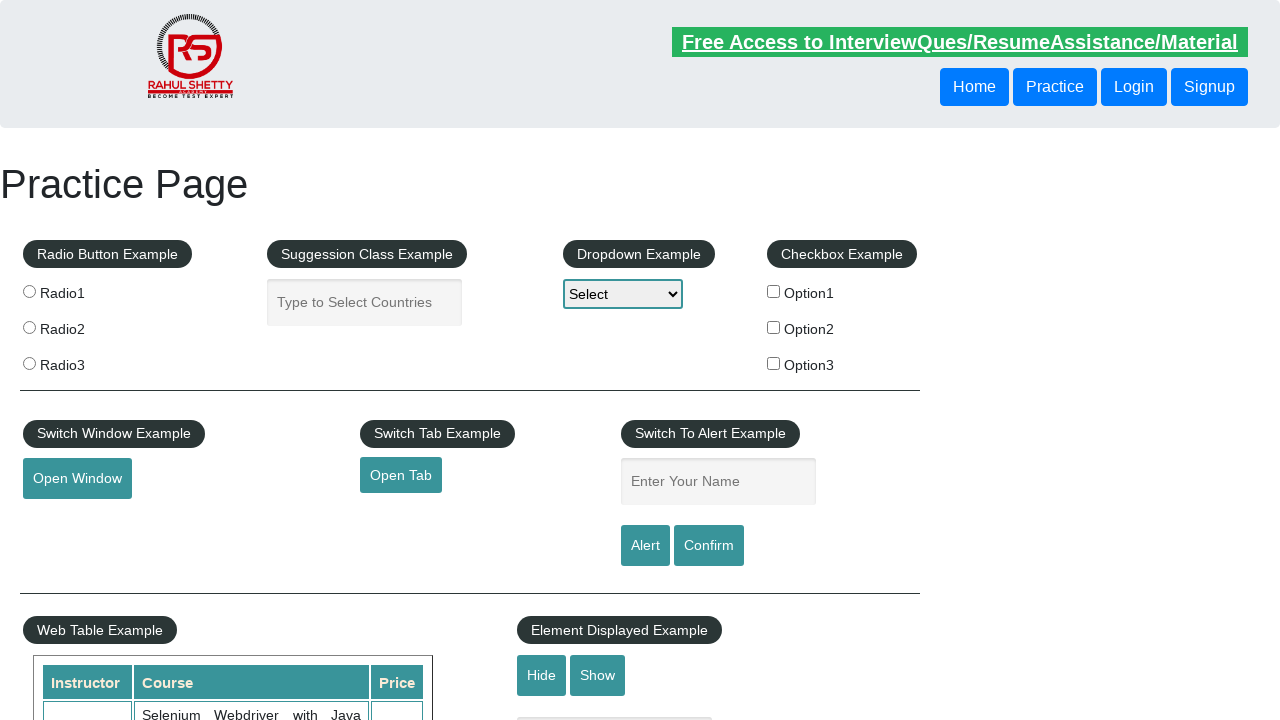

Waited 1 second for alert dialog to complete
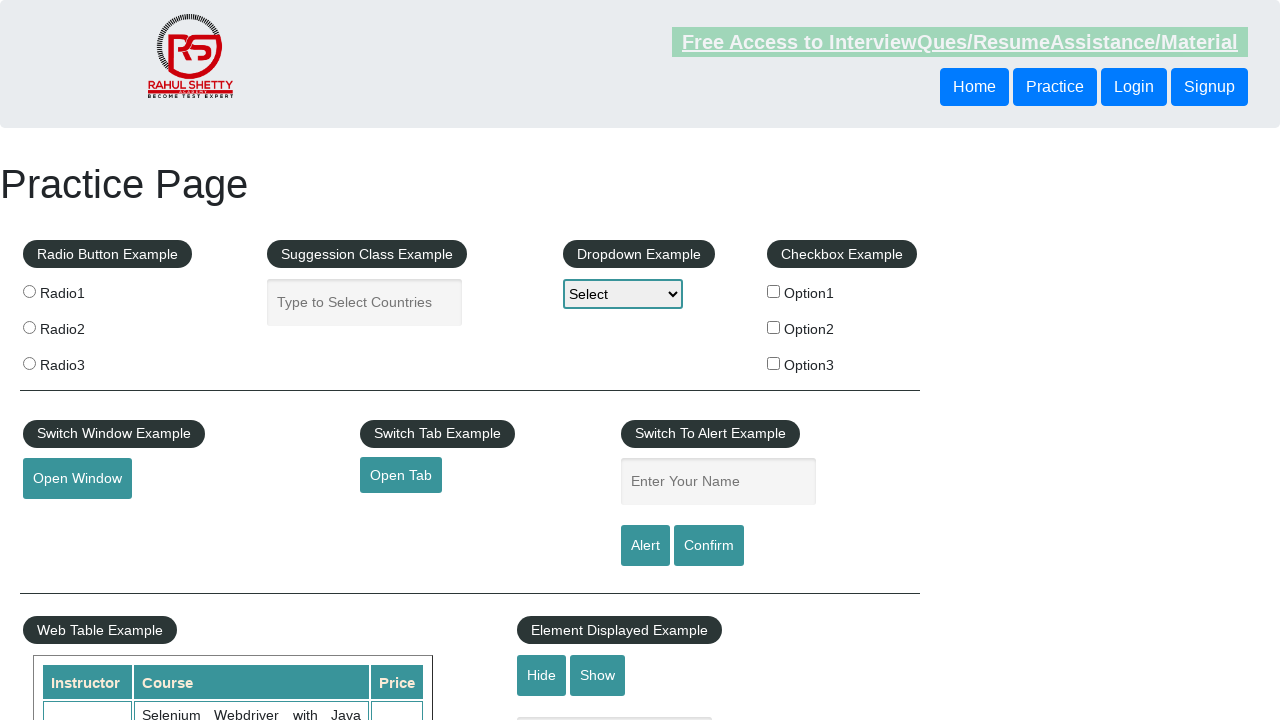

Filled name textbox again with 'Anushka' for confirm test on #name
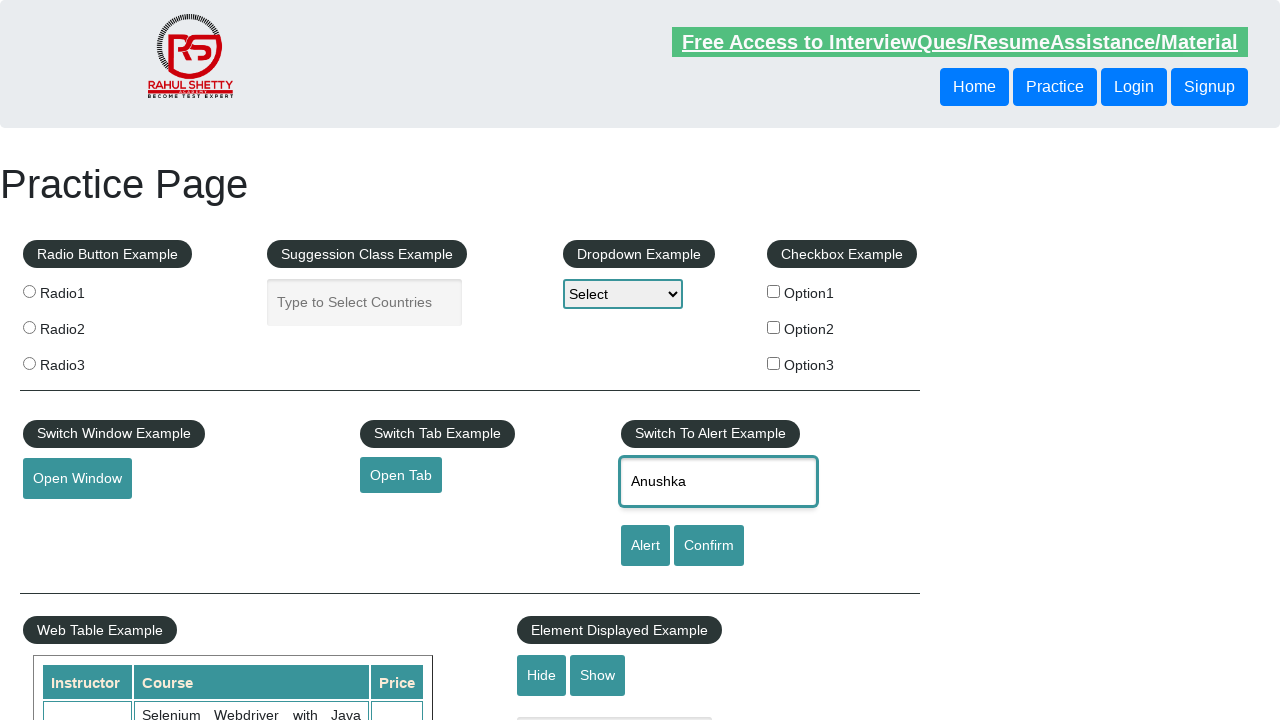

Set up dialog handler to dismiss confirm dialog
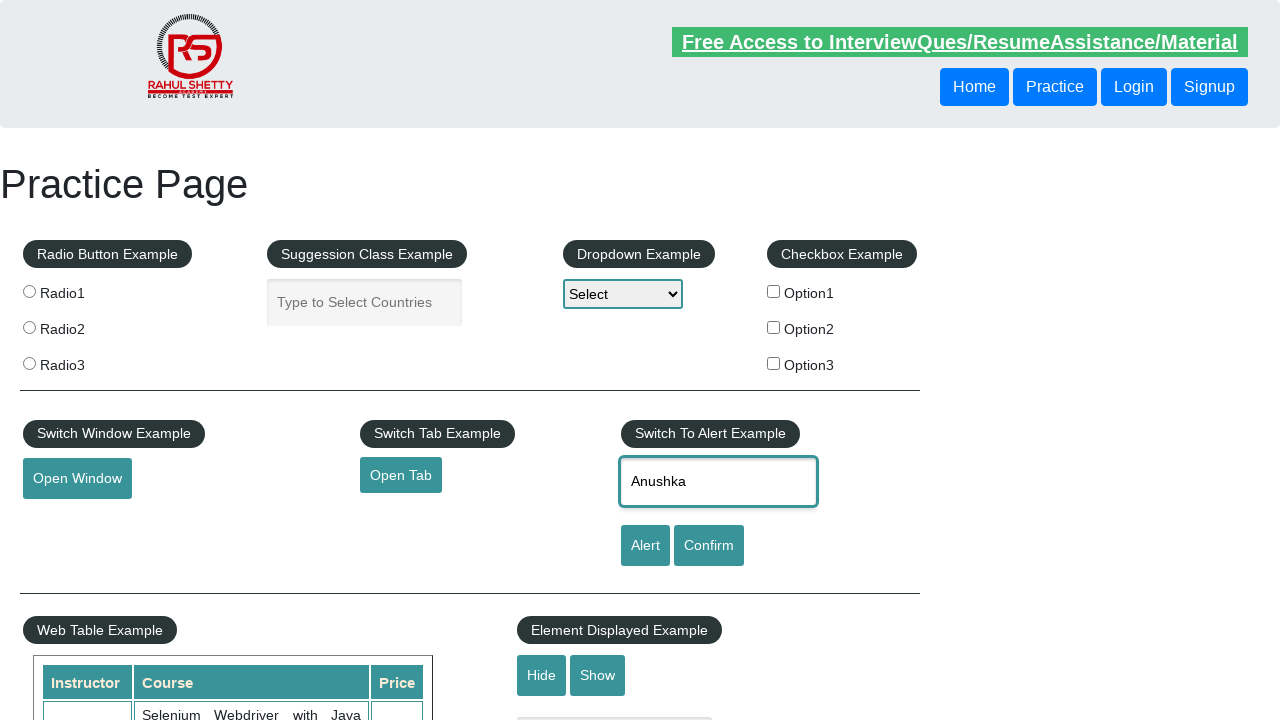

Clicked confirm button and dismissed the confirm dialog at (709, 546) on #confirmbtn
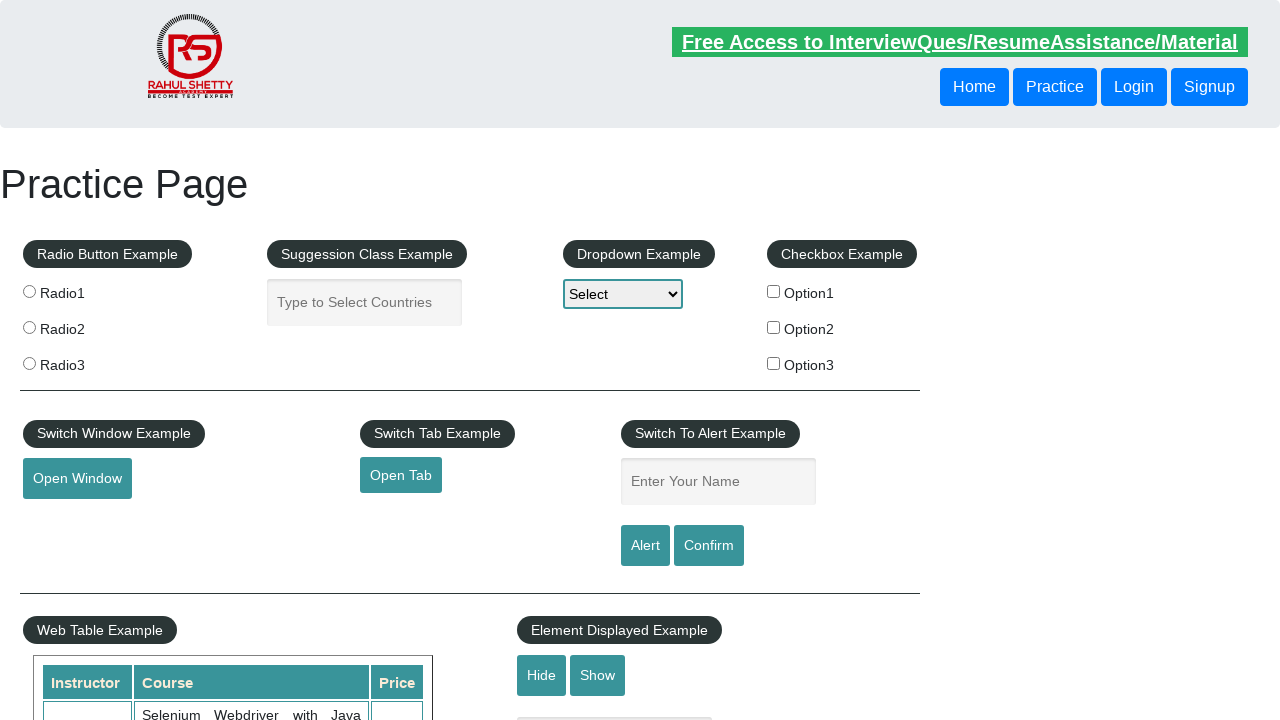

Waited 1 second for confirm dialog to complete
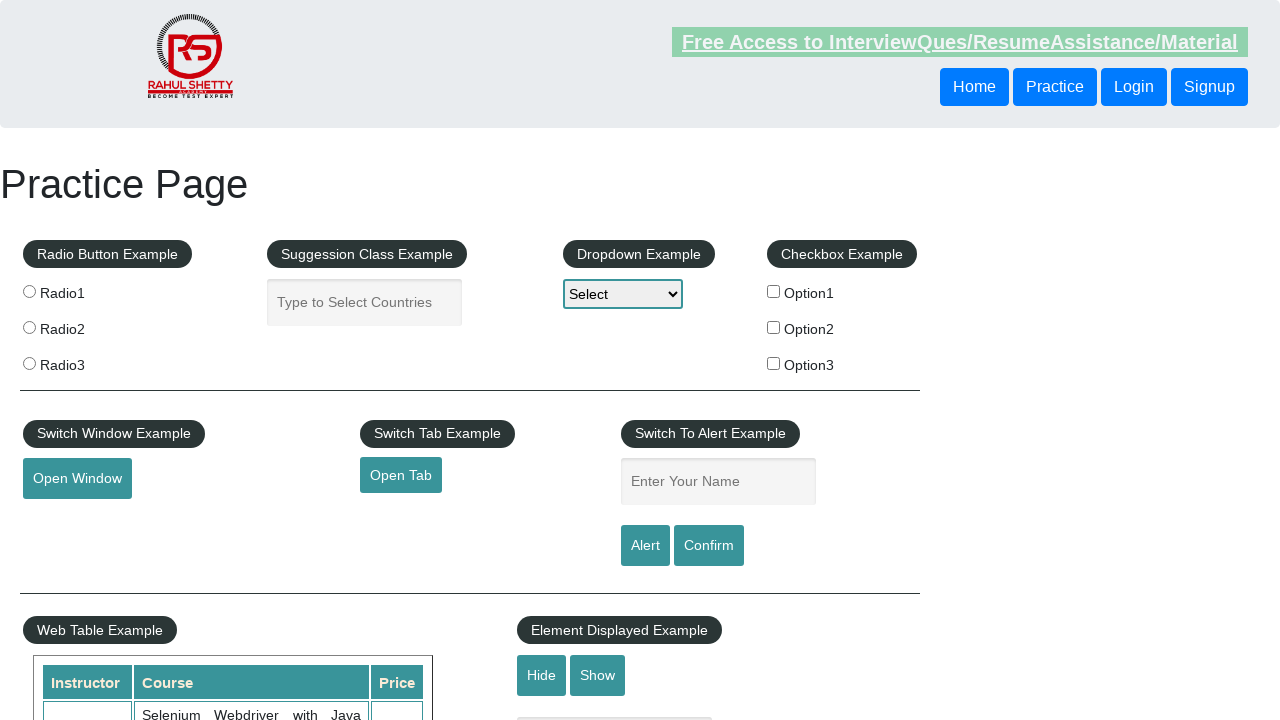

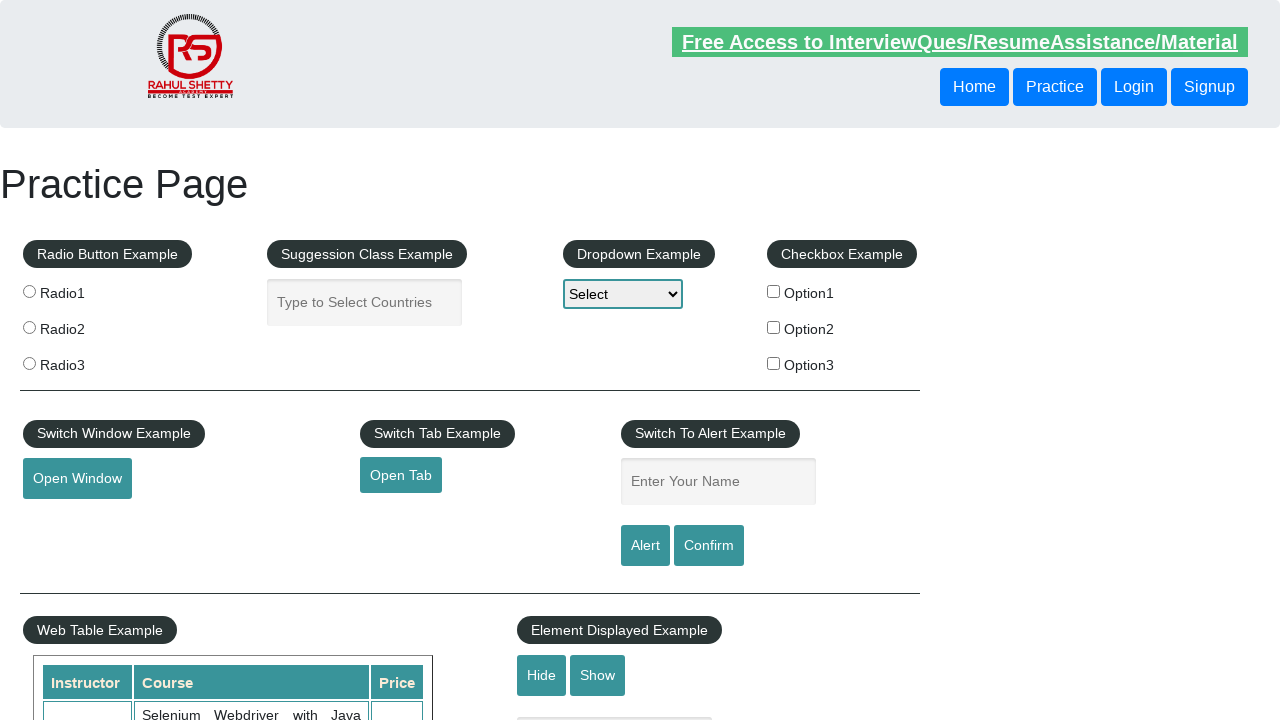